Tests dynamic loading functionality by clicking a start button and waiting for dynamically loaded content to appear

Starting URL: https://the-internet.herokuapp.com/dynamic_loading/1

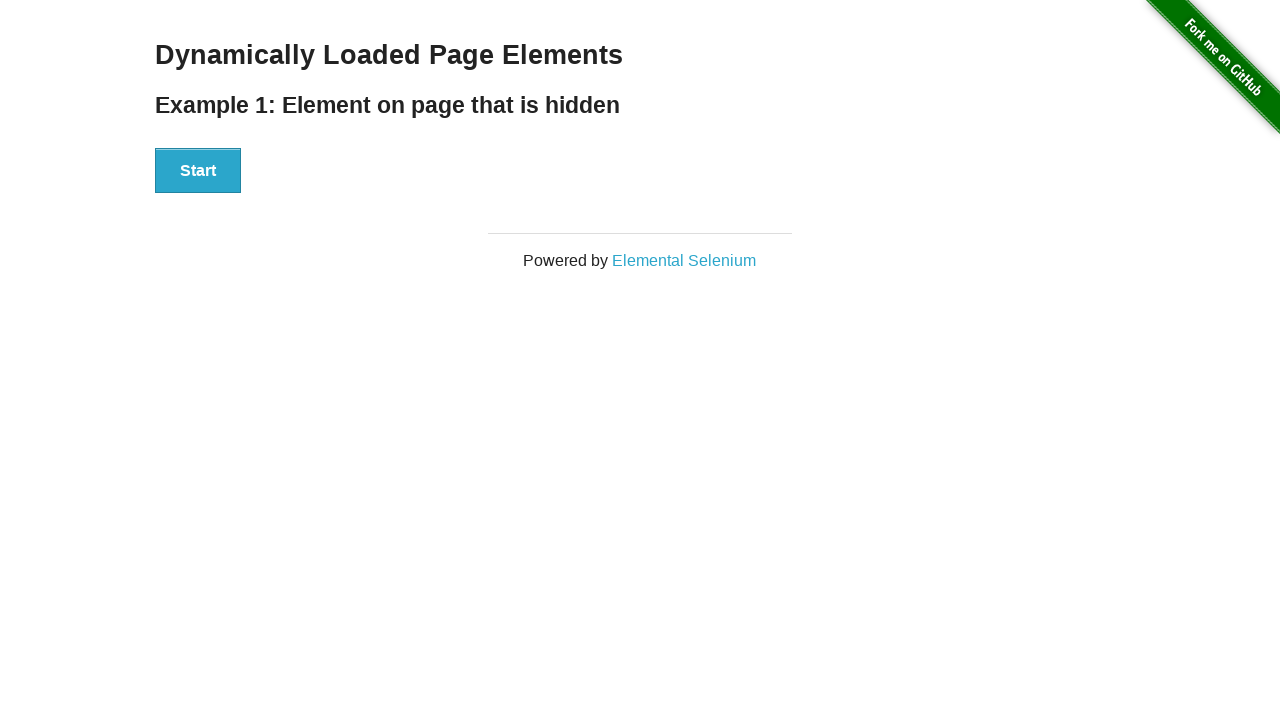

Clicked the start button to trigger dynamic loading at (198, 171) on xpath=//*[@id='start']/button
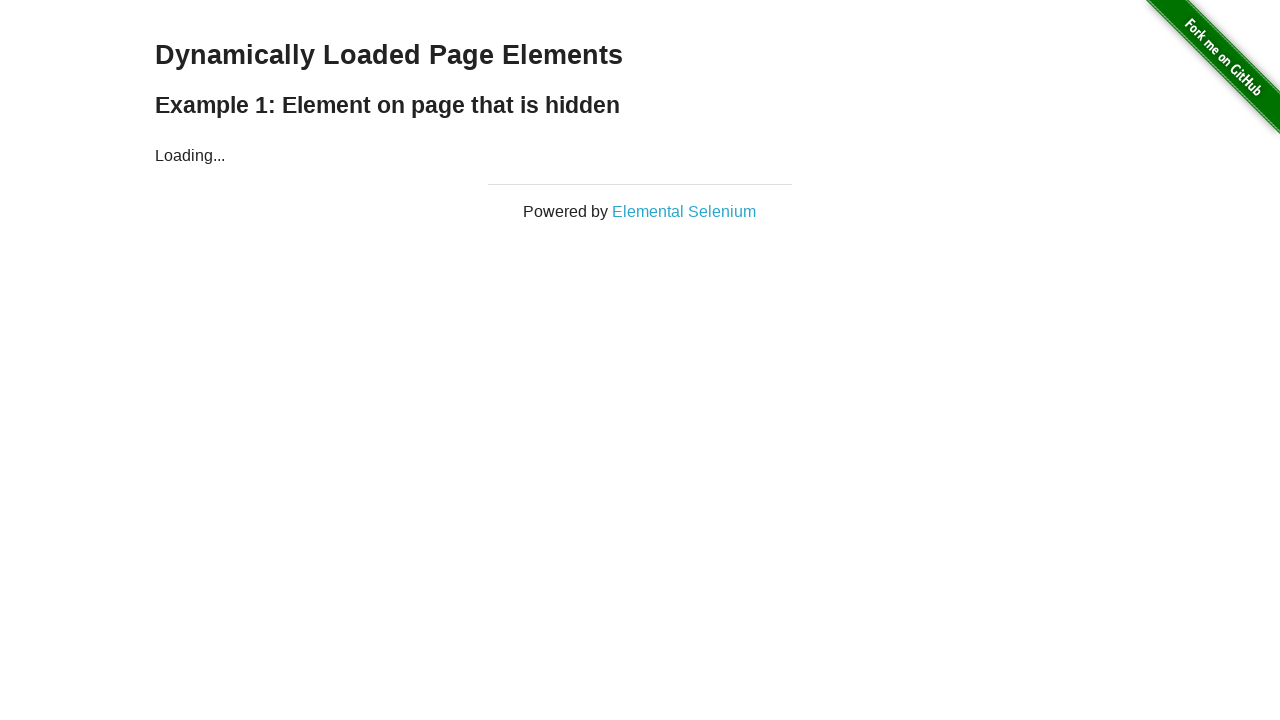

Dynamically loaded content appeared and became visible
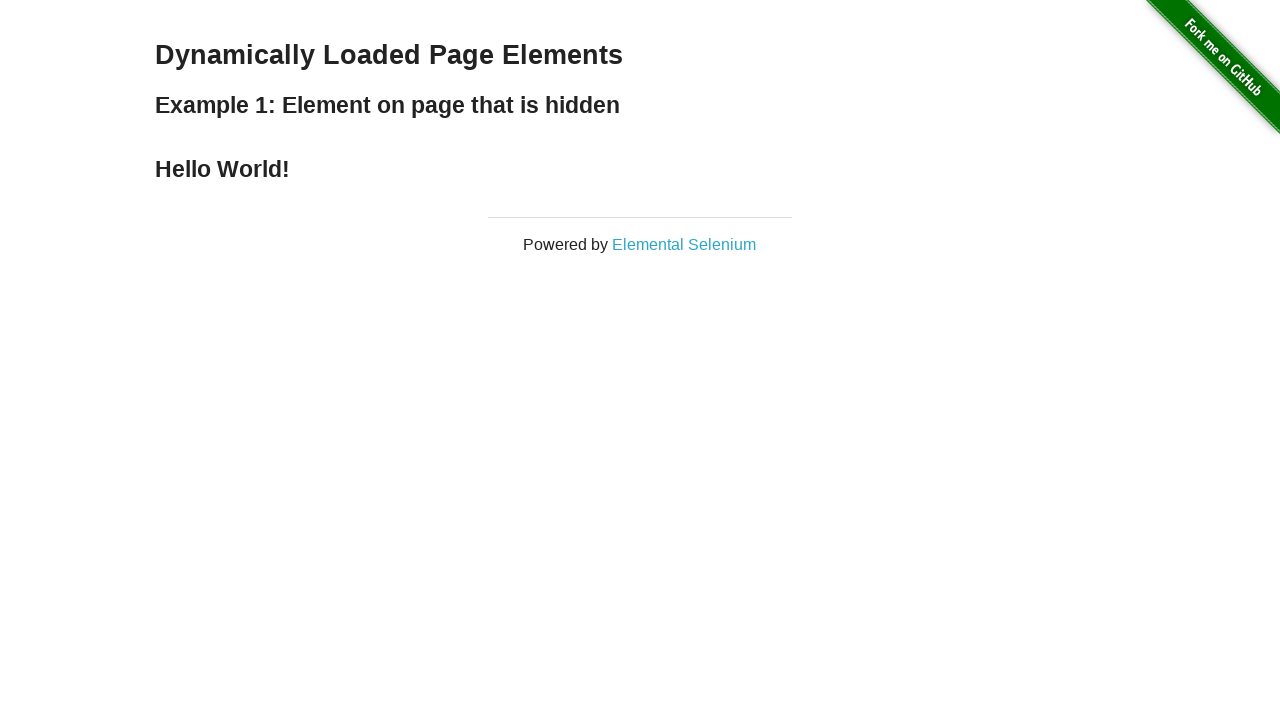

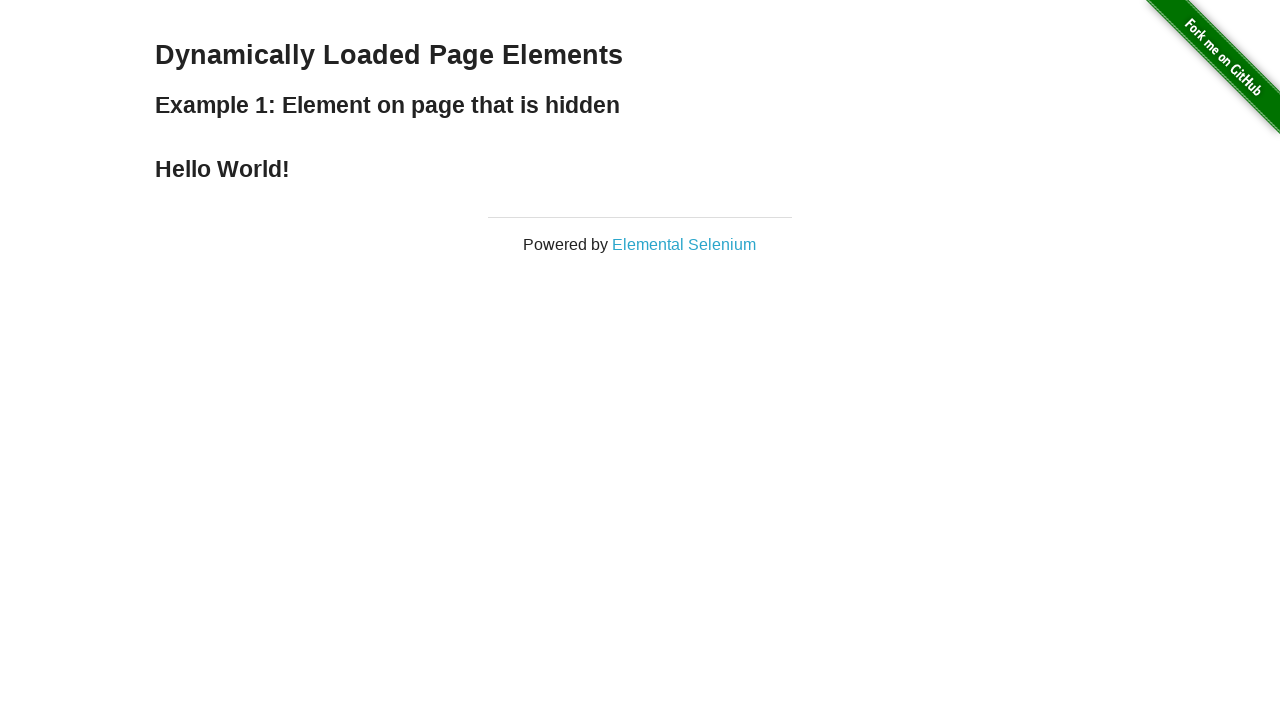